Tests checkbox functionality by ensuring both checkboxes on the page are selected, clicking them if they are not already checked

Starting URL: https://the-internet.herokuapp.com/checkboxes

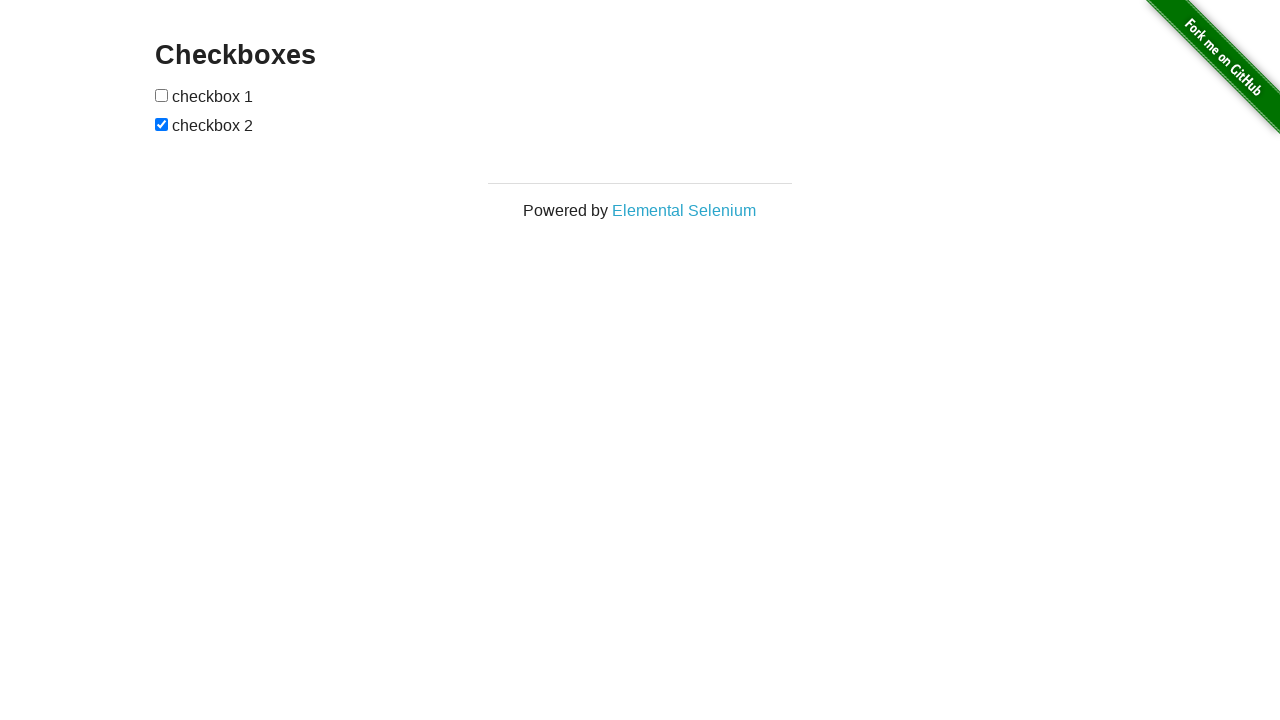

Located first checkbox element
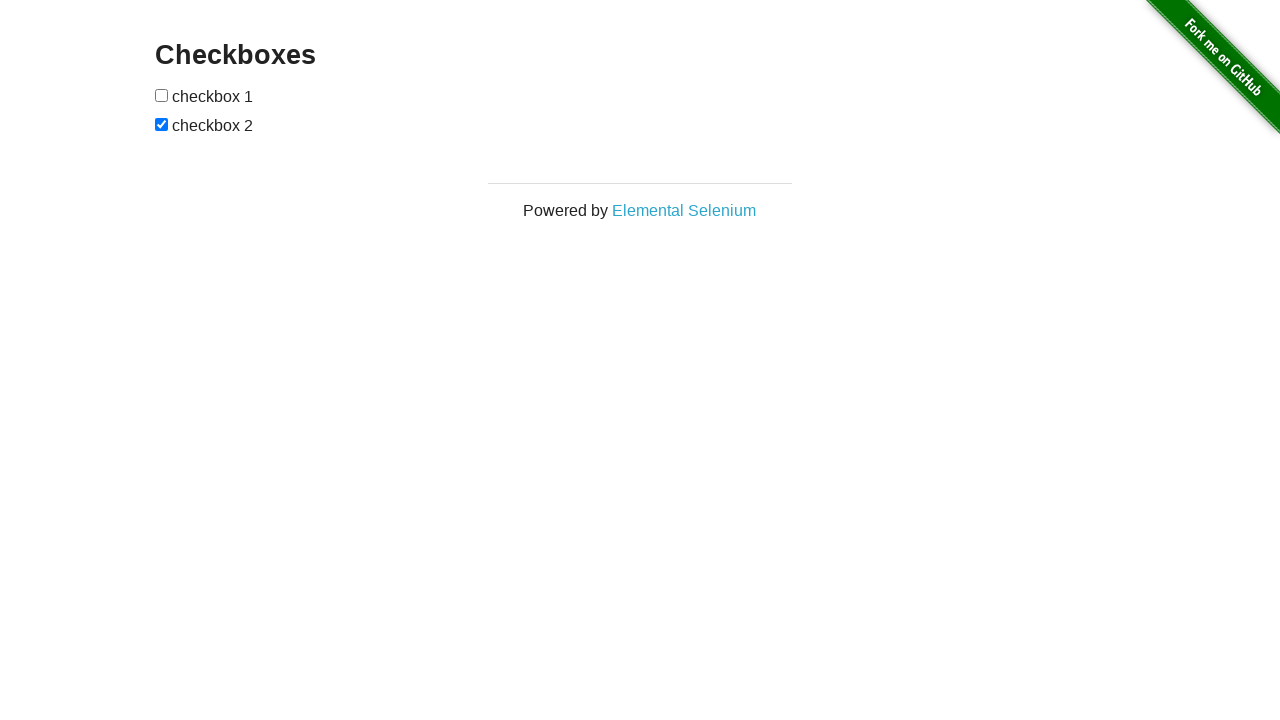

Located second checkbox element
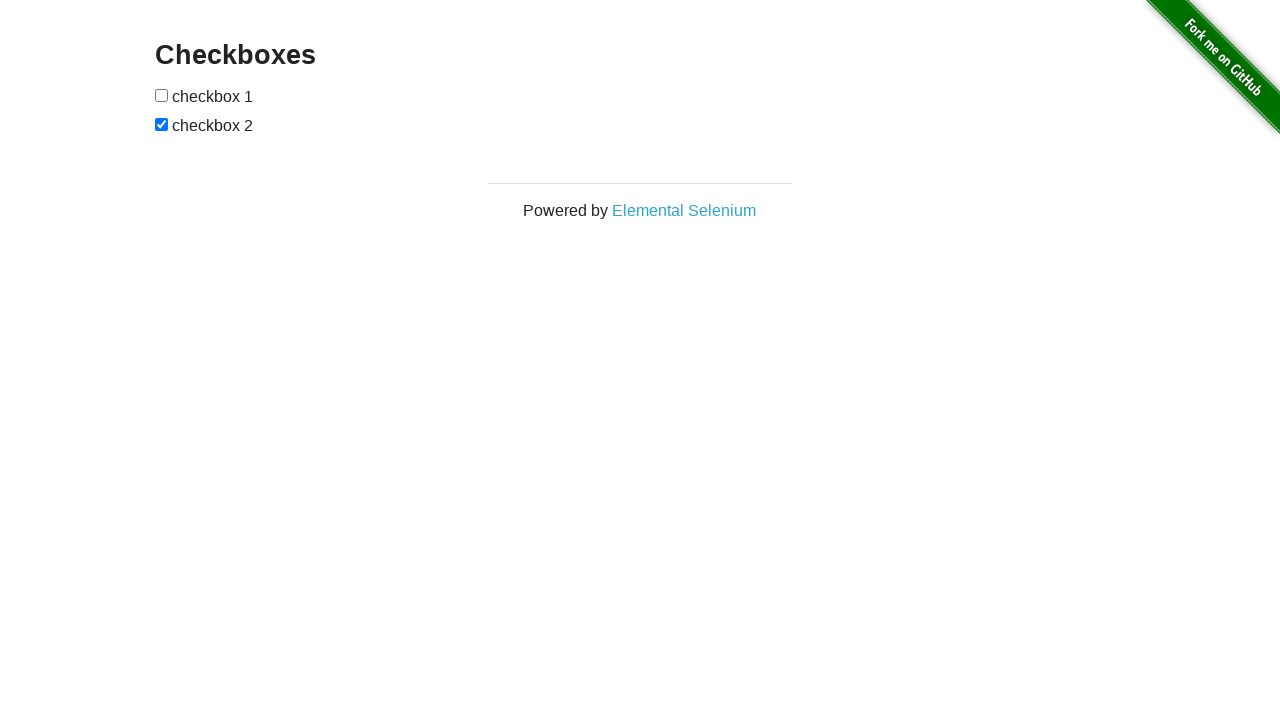

Checked if first checkbox is selected
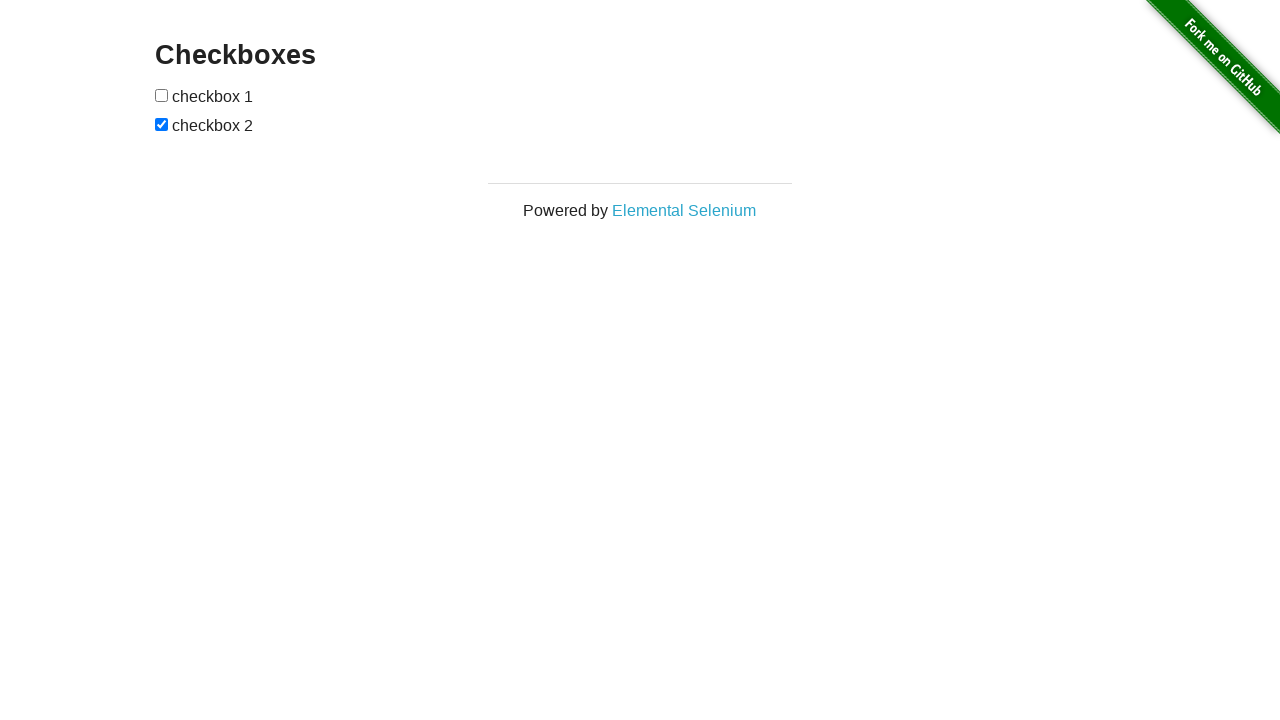

Clicked first checkbox to select it at (162, 95) on (//input[@type='checkbox'])[1]
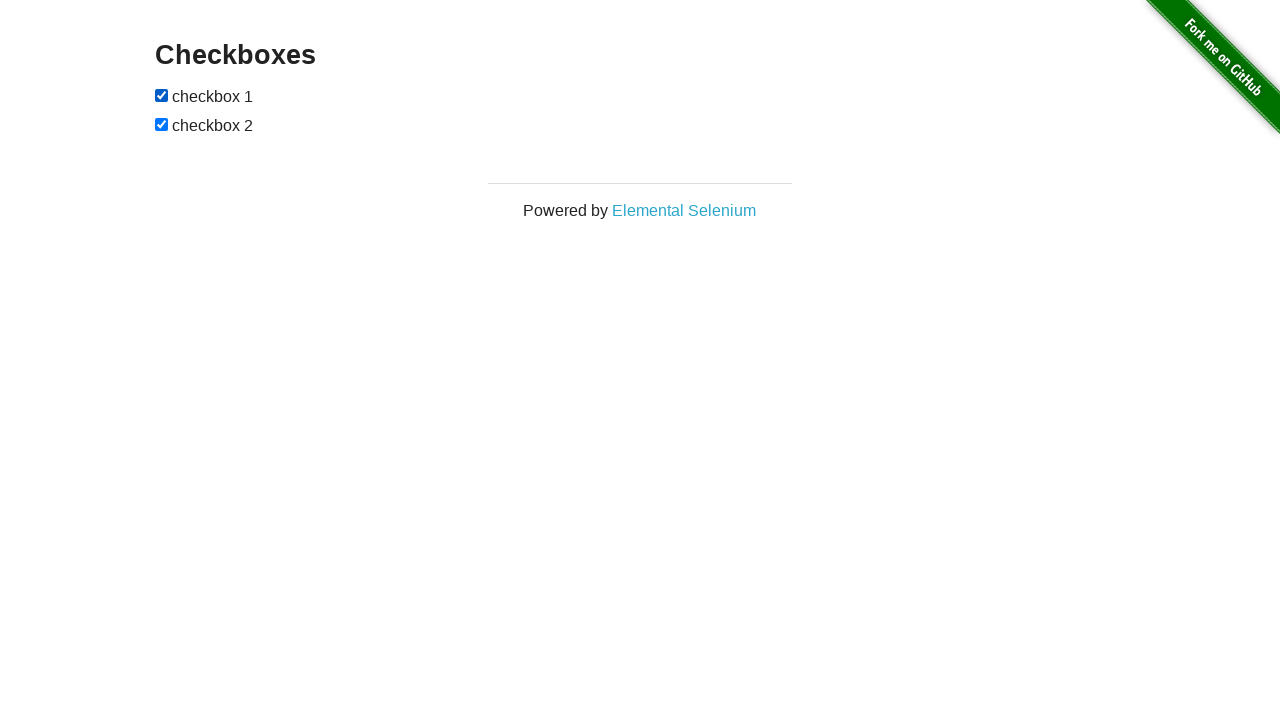

Second checkbox is already selected
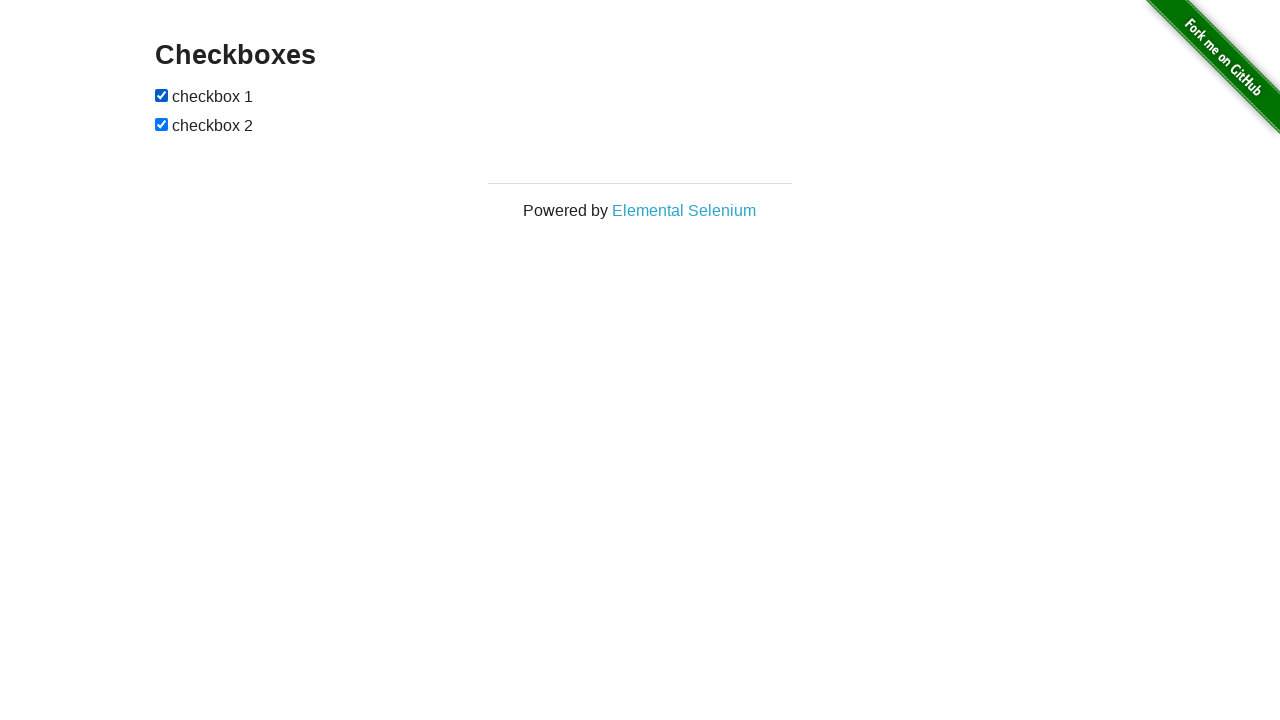

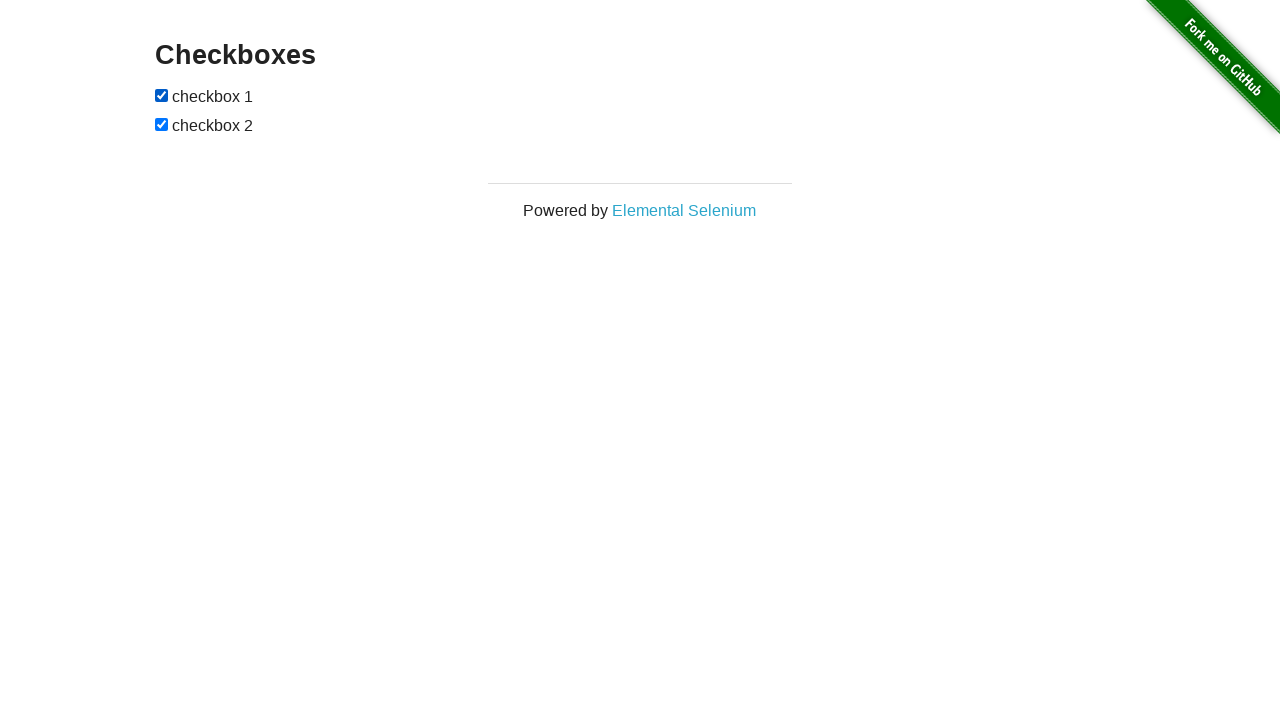